Tests double-click functionality on the jQuery dblclick API demo page by switching to an iframe and performing multiple double-click actions on a div element to demonstrate the double-click event handler.

Starting URL: https://api.jquery.com/dblclick/

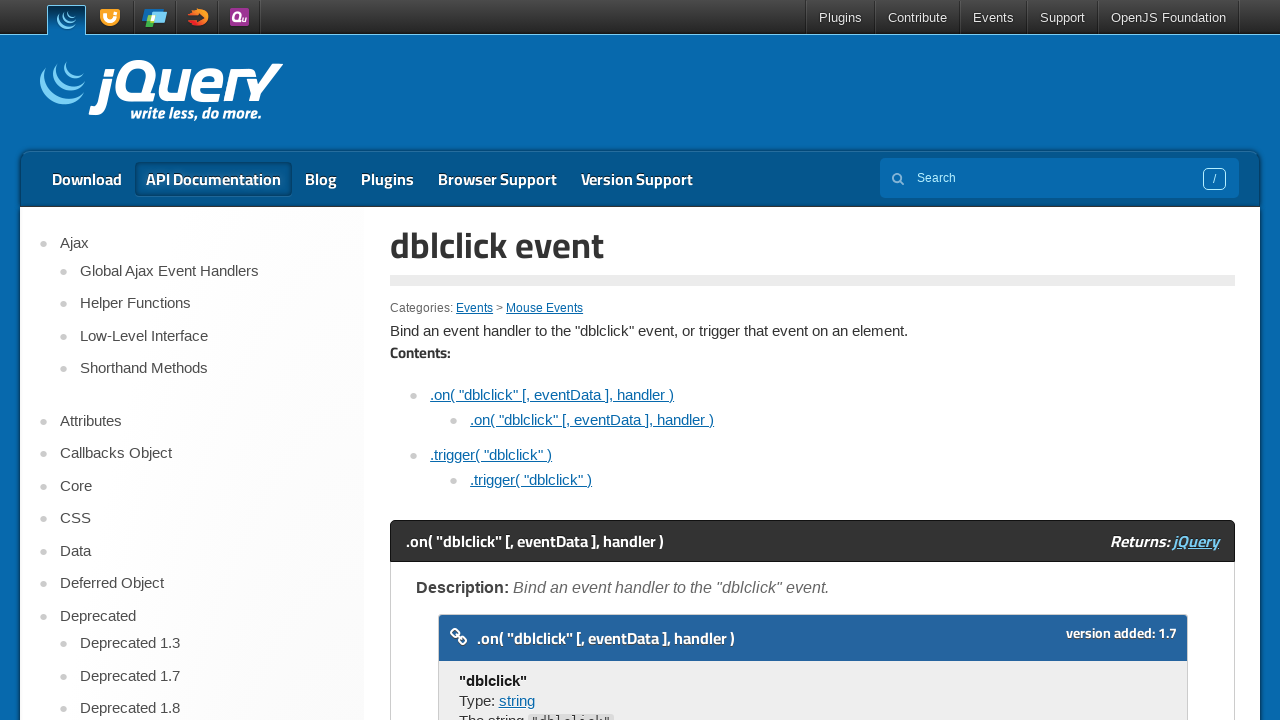

Located the first iframe on the jQuery dblclick API demo page
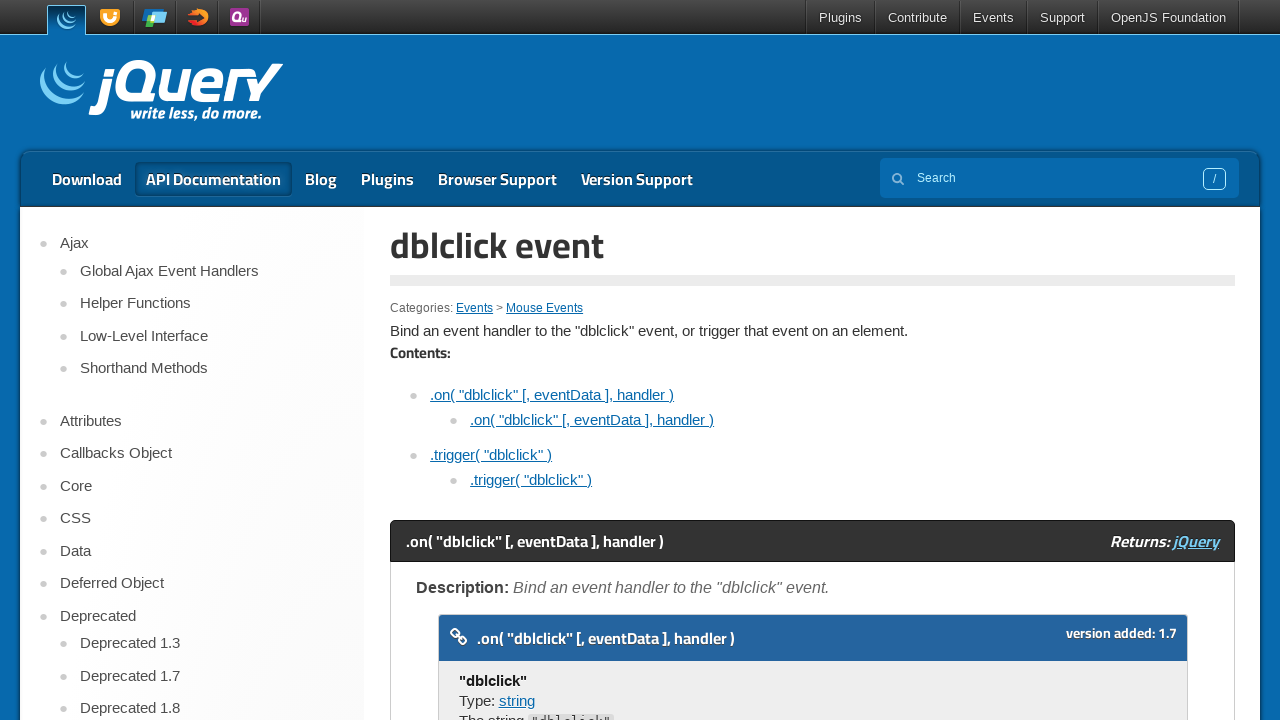

Located the div element inside the iframe
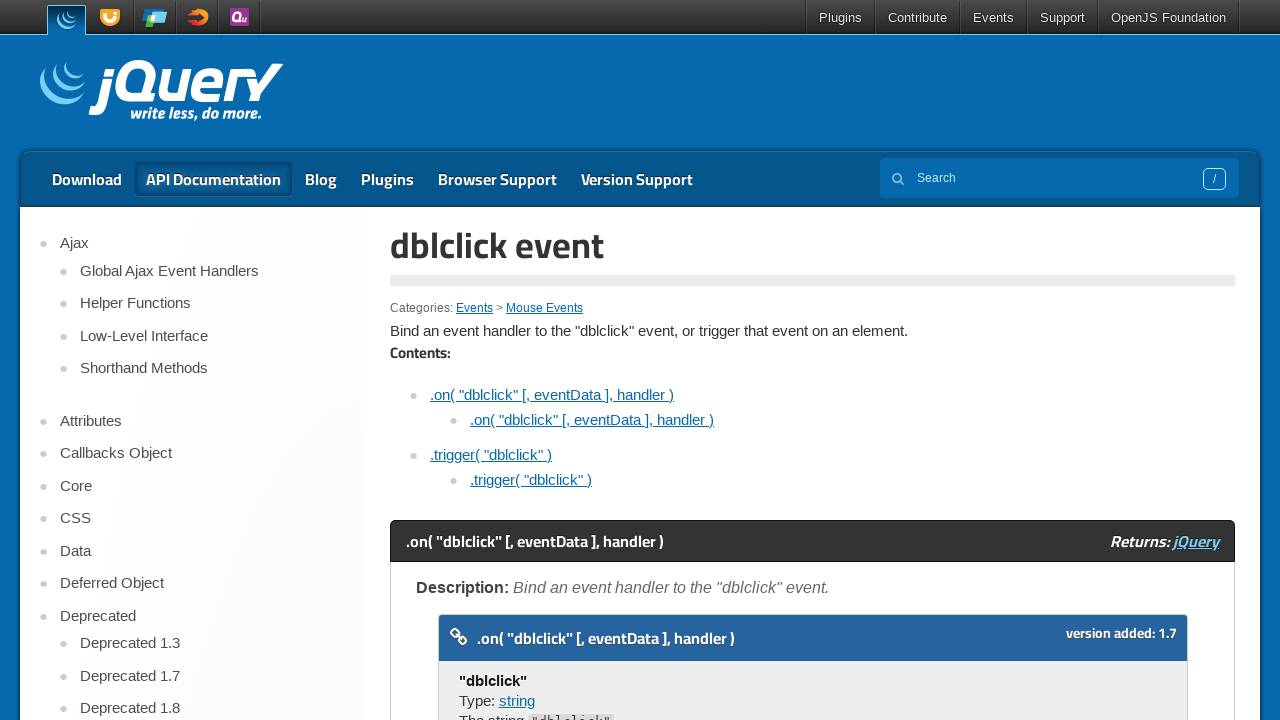

Waited for the div element to become visible
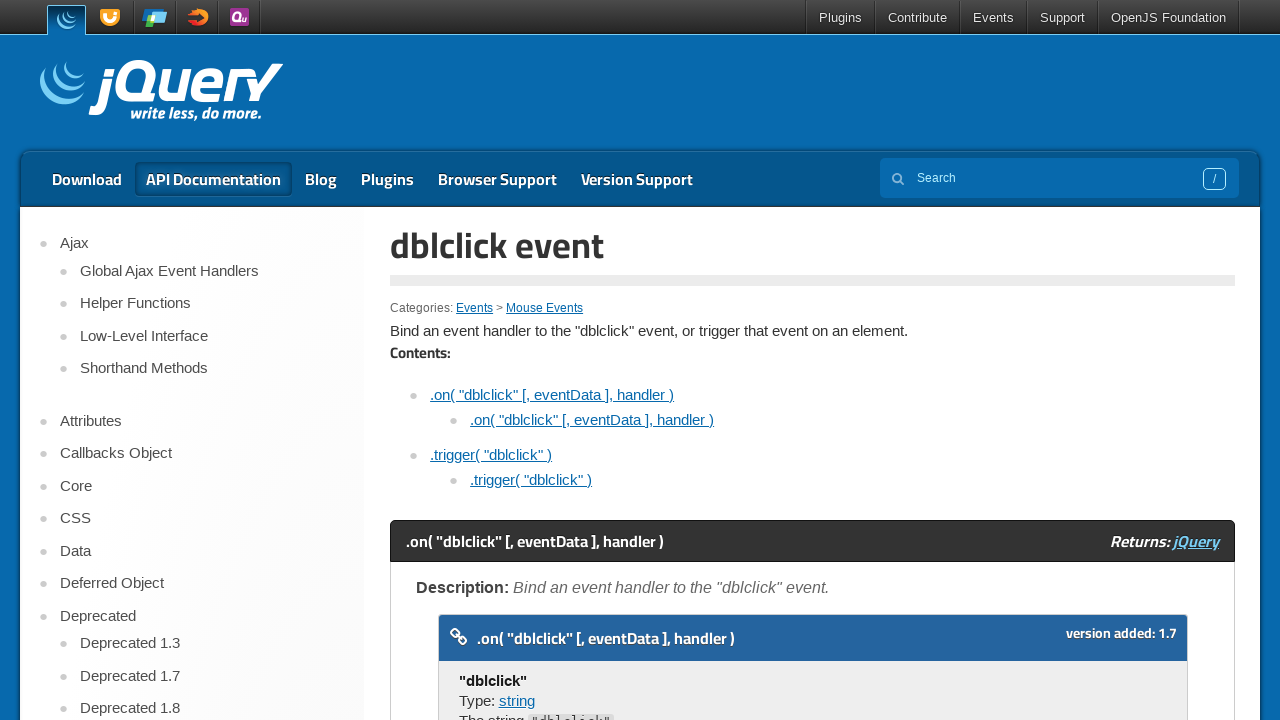

Performed first double-click on the div element at (478, 360) on iframe >> nth=0 >> internal:control=enter-frame >> xpath=/html[1]/body[1]/div[1]
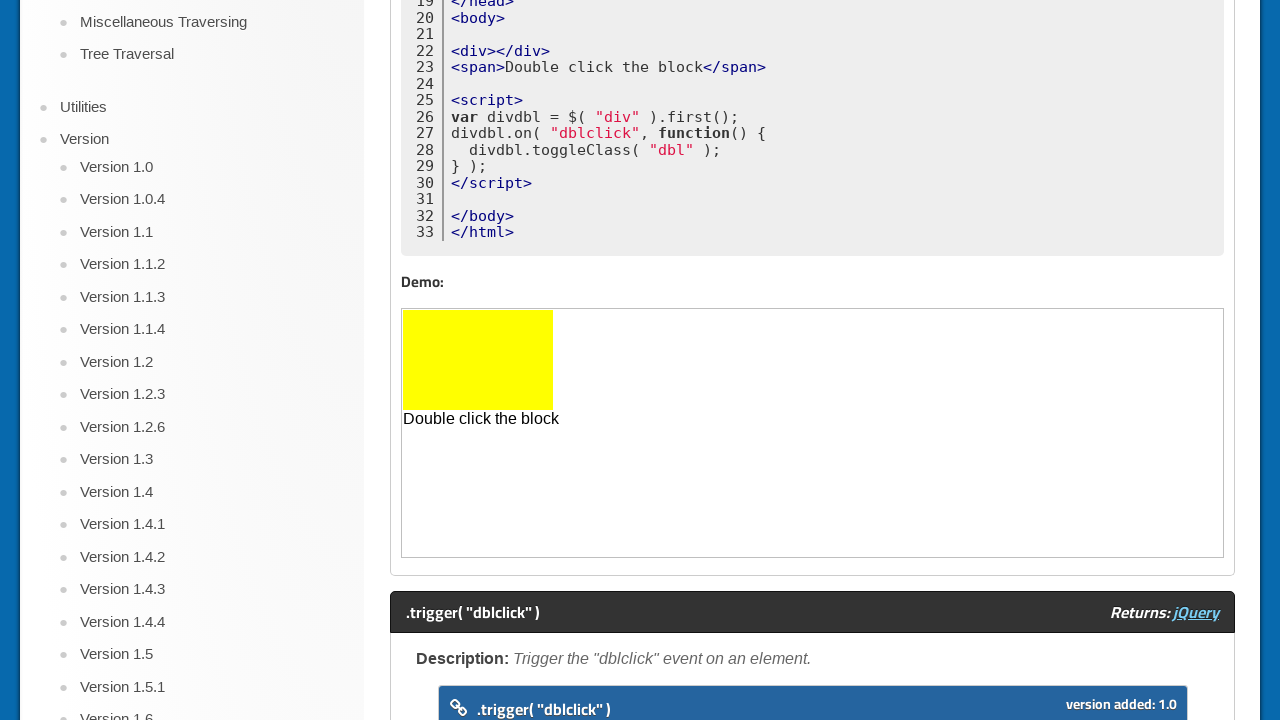

Performed second double-click on the div element at (478, 360) on iframe >> nth=0 >> internal:control=enter-frame >> xpath=/html[1]/body[1]/div[1]
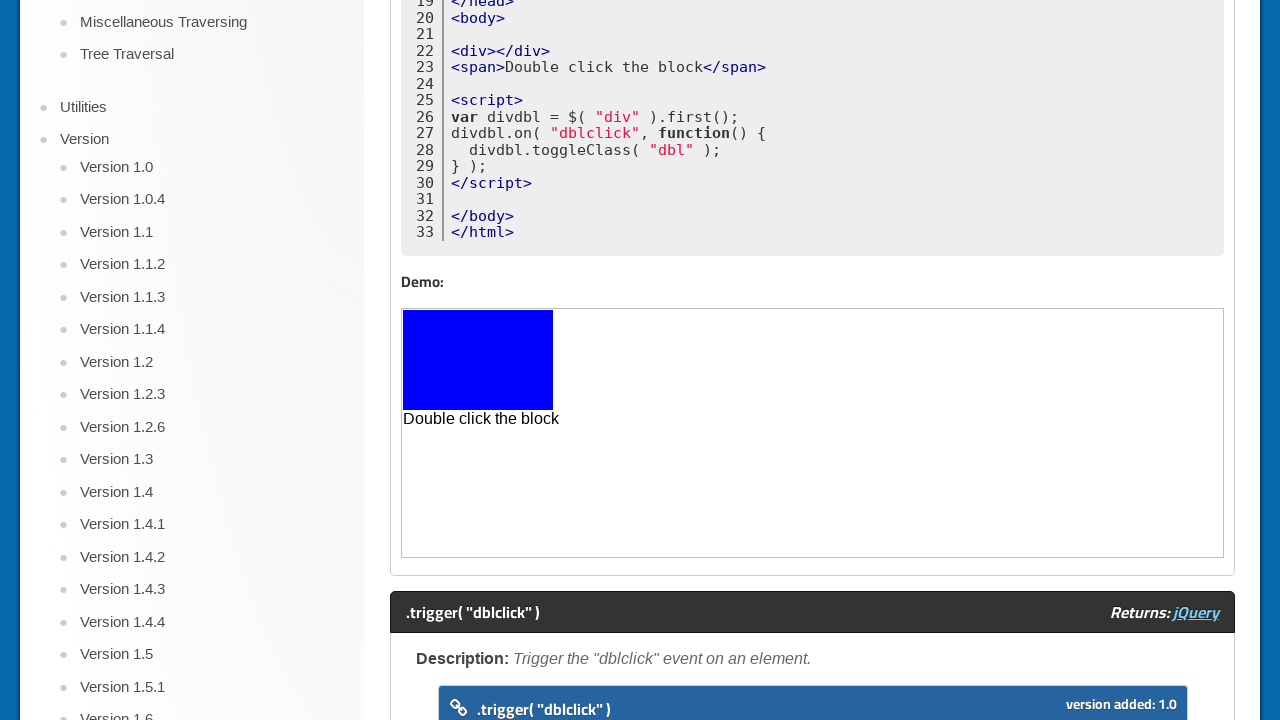

Performed third double-click on the div element at (478, 360) on iframe >> nth=0 >> internal:control=enter-frame >> xpath=/html[1]/body[1]/div[1]
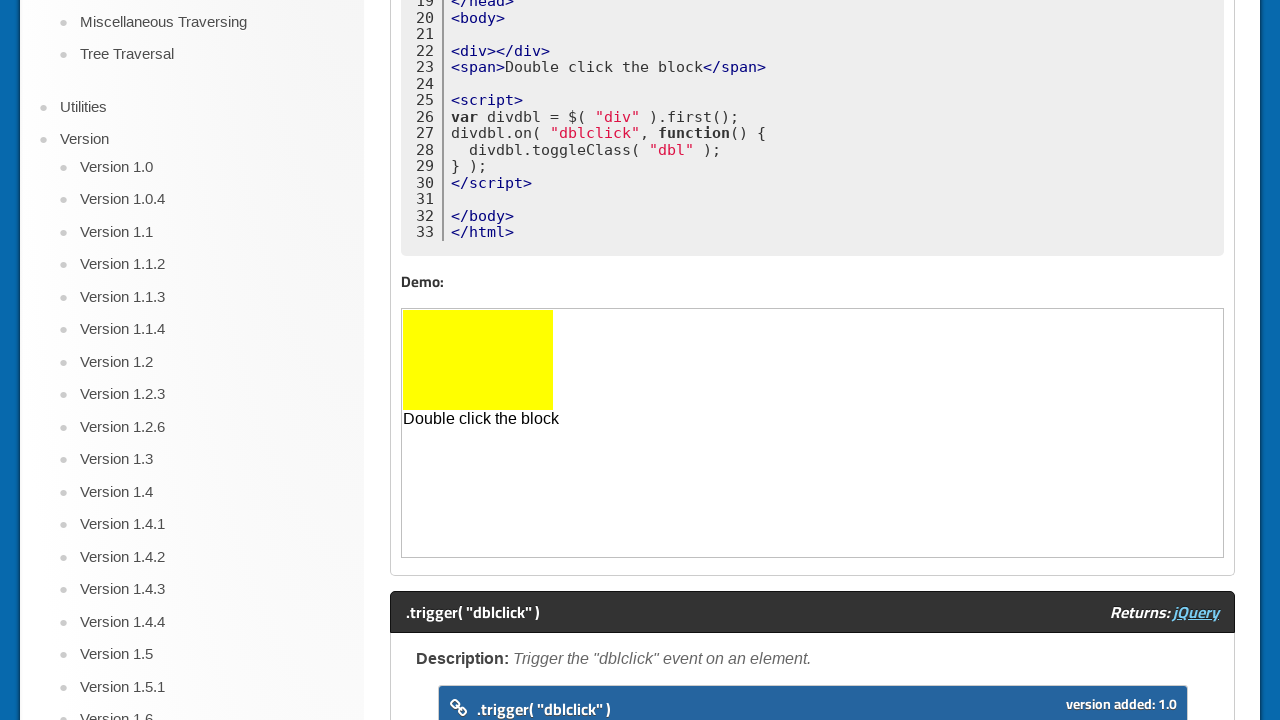

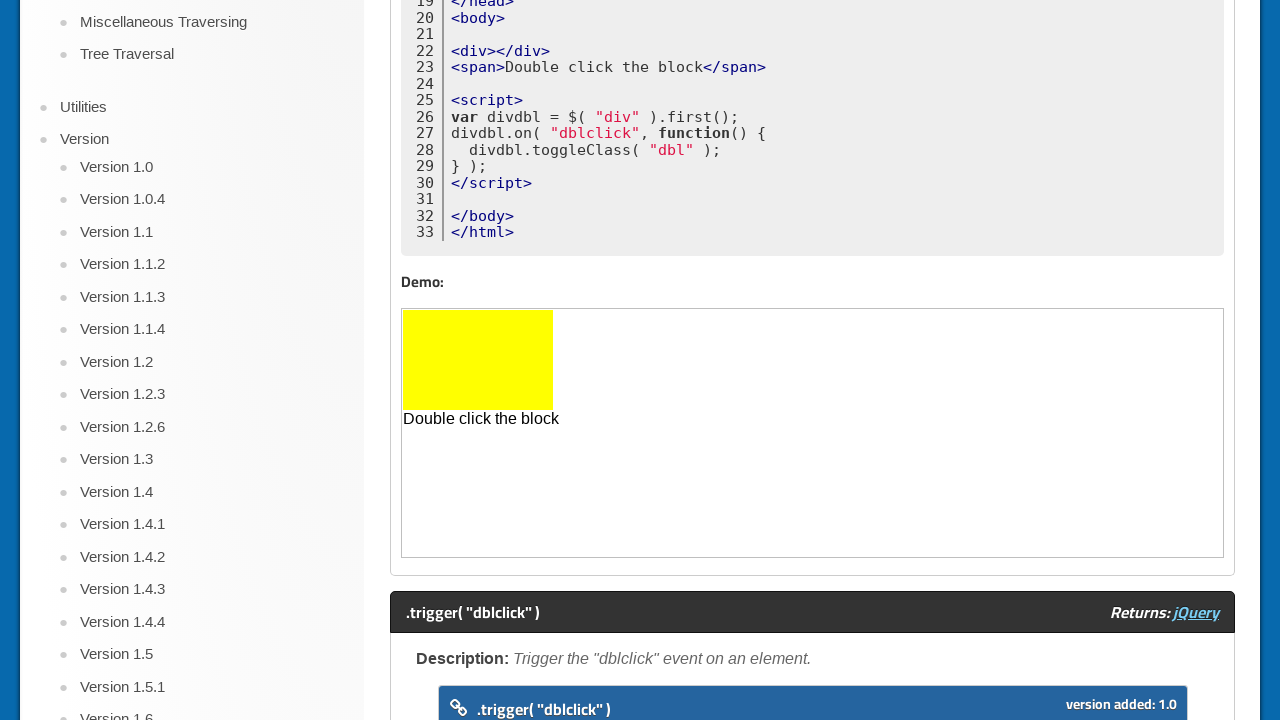